Tests filling out a sign-up form on a Selenium training page that uses dynamic attributes, demonstrating how to locate elements using partial class names and XPath following-sibling selectors.

Starting URL: https://v1.training-support.net/selenium/dynamic-attributes

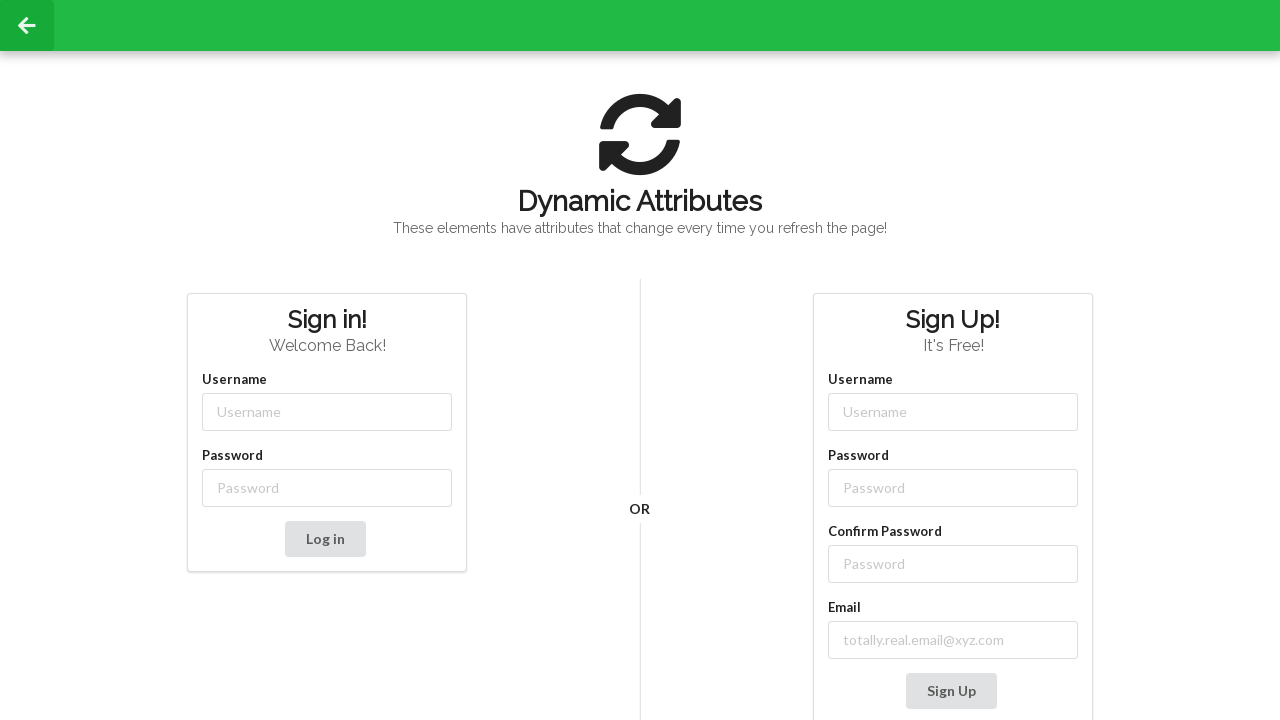

Filled username field with 'NewUser' using partial class selector on input[class*='-username']
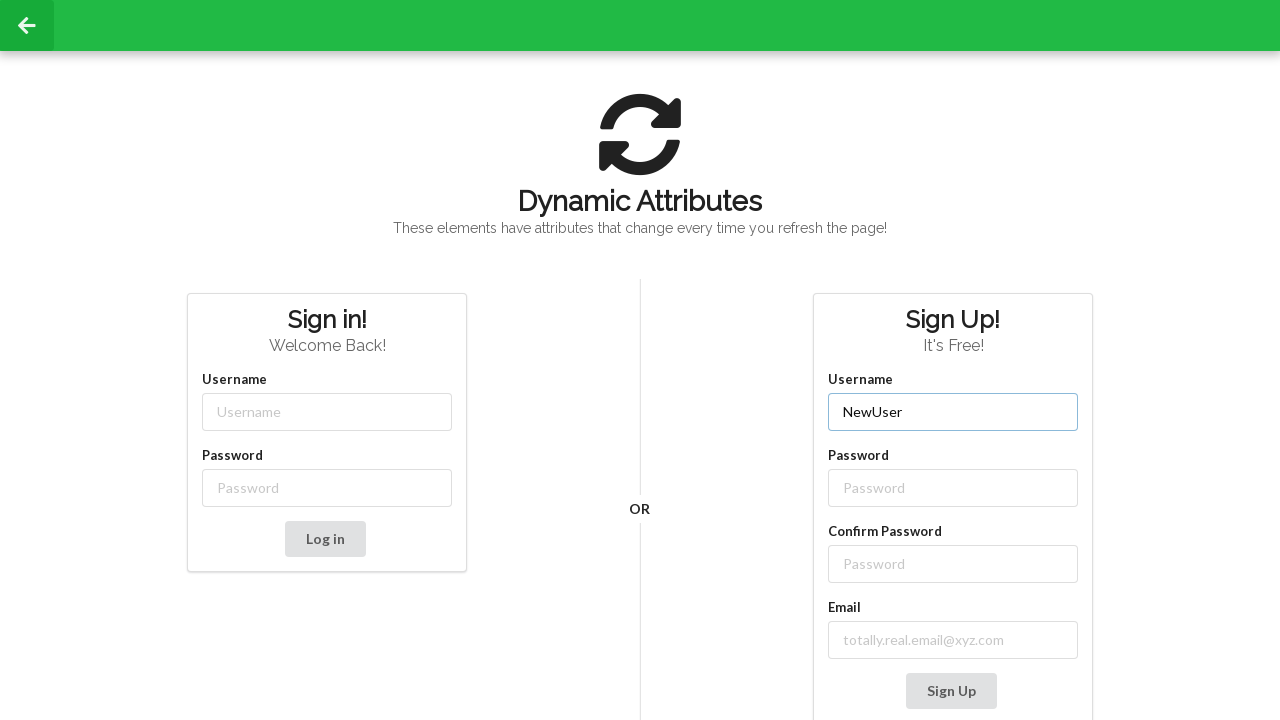

Filled password field with 'Password' using partial class selector on input[class*='-password']
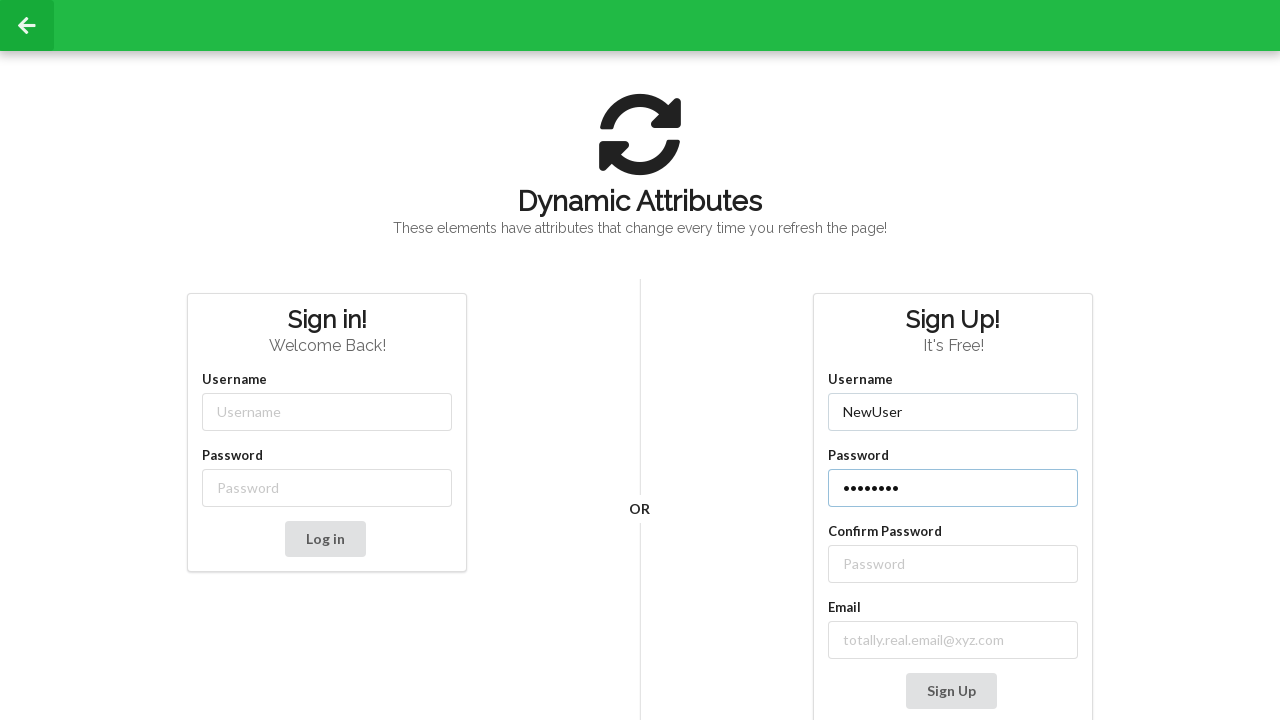

Filled confirm password field with 'Password' using XPath following-sibling selector on //label[text()='Confirm Password']/following-sibling::input
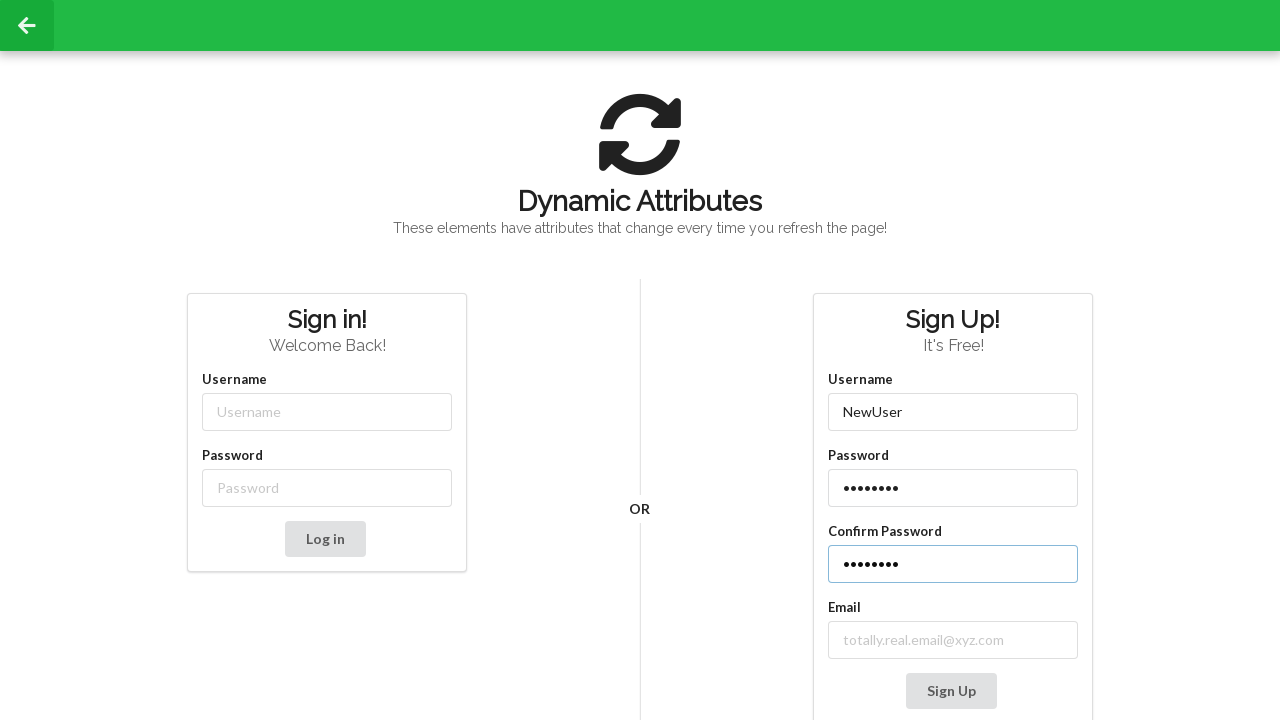

Filled email field with 'real_email@xyz.com' using XPath contains selector on //label[contains(text(), 'mail')]/following-sibling::input
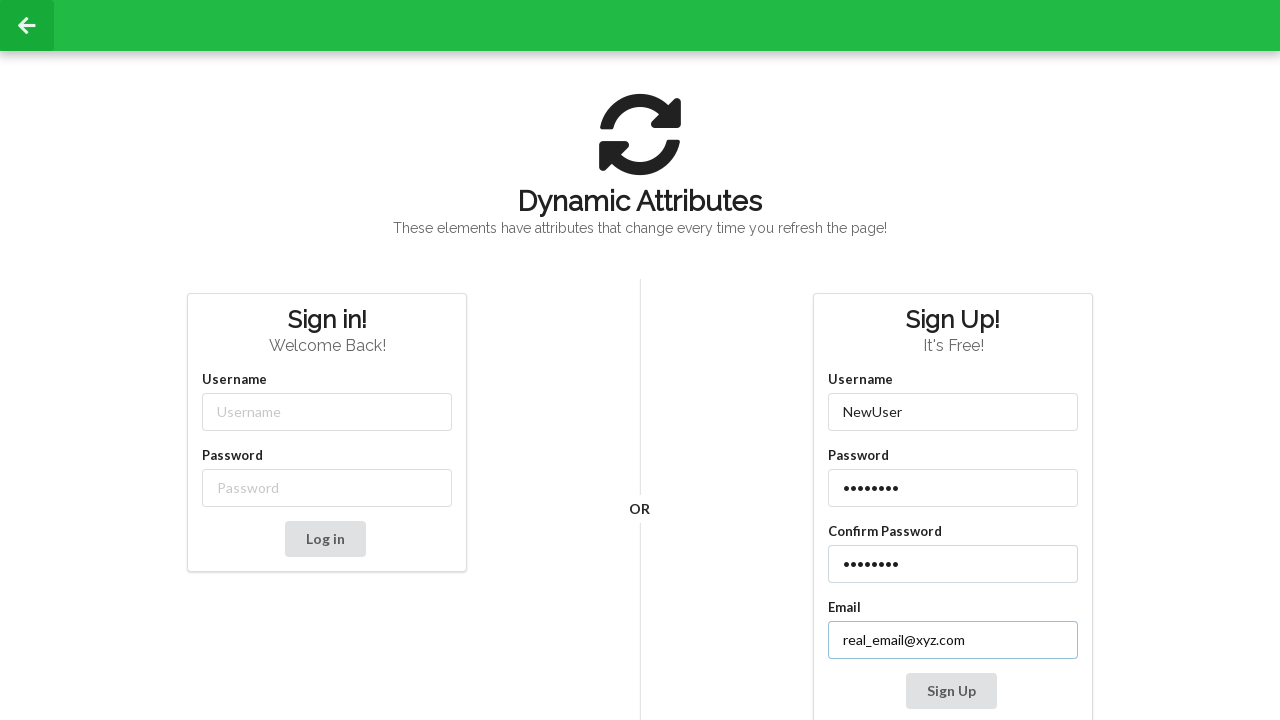

Clicked Sign Up button to submit the form at (951, 691) on xpath=//button[contains(text(), 'Sign Up')]
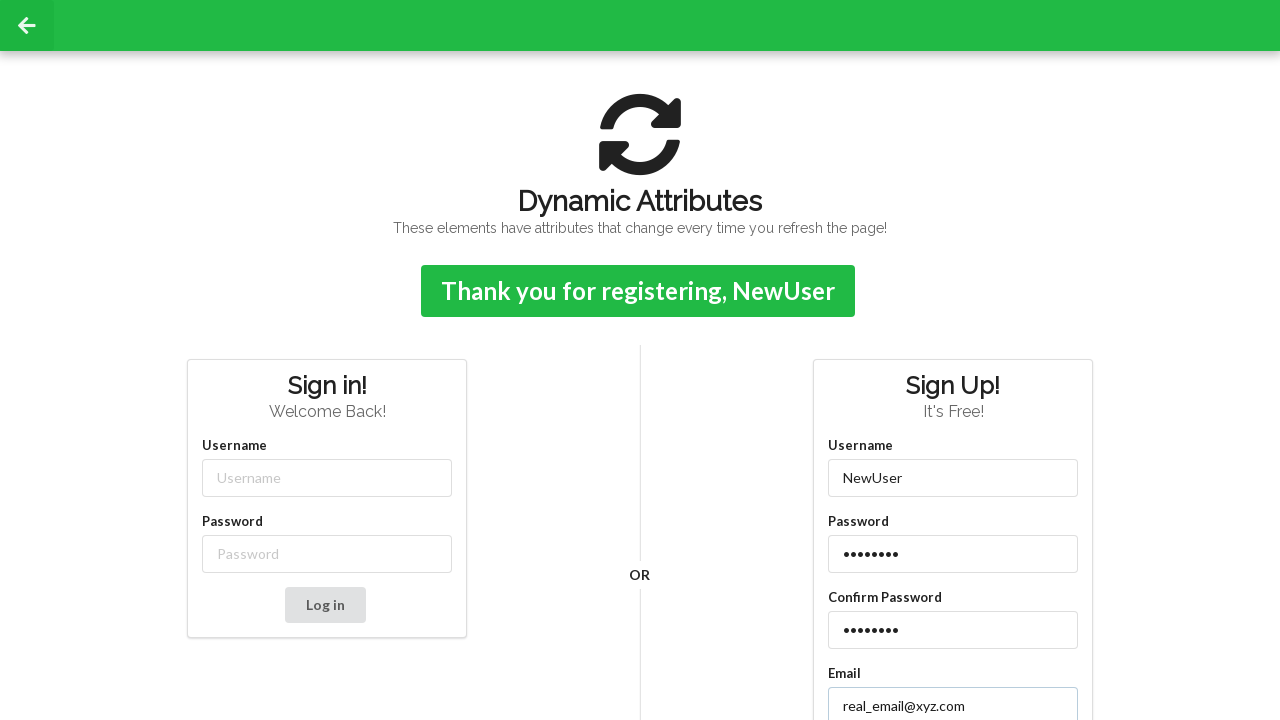

Sign-up confirmation message appeared
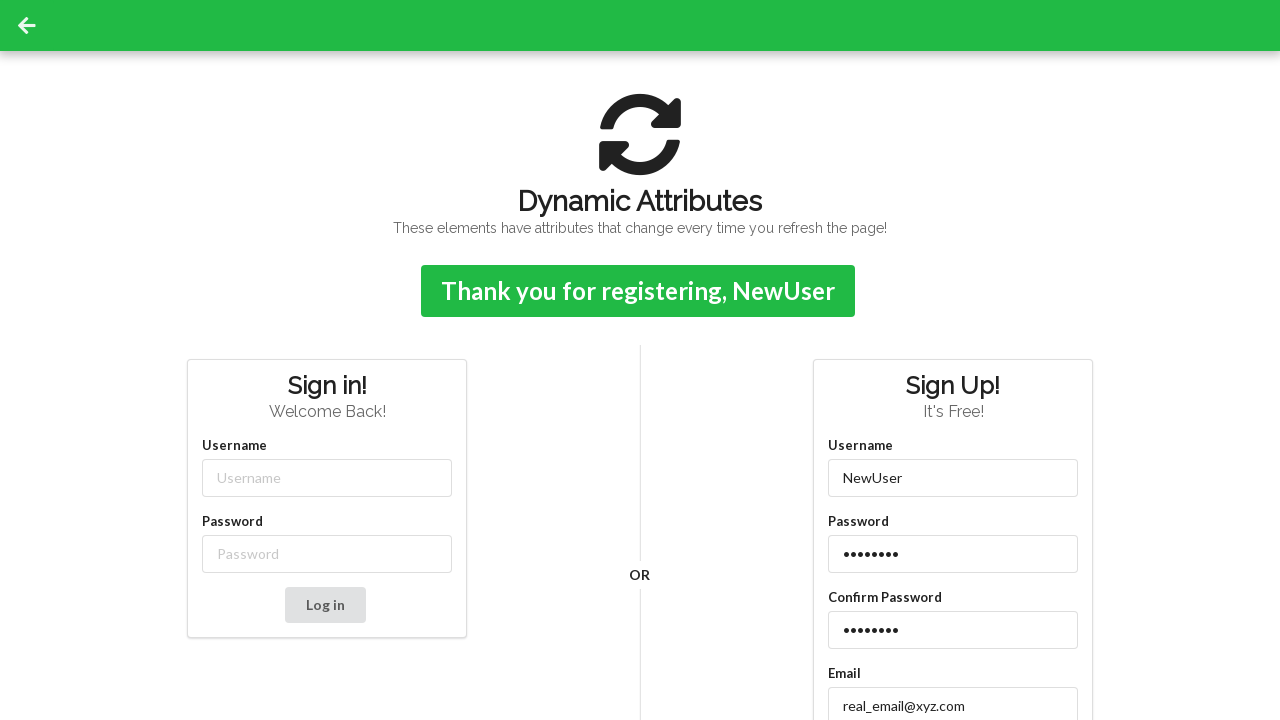

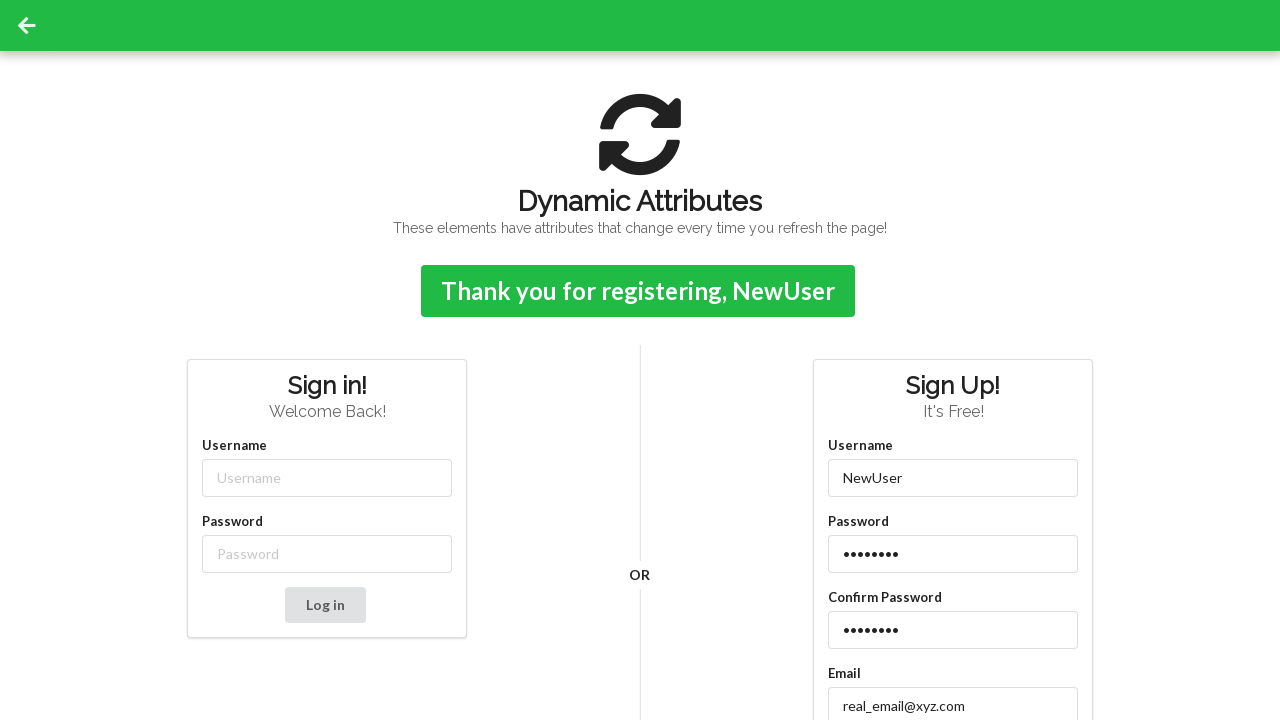